Tests window handling using a reusable method to switch to a window by title and verify the switch was successful

Starting URL: https://the-internet.herokuapp.com/windows

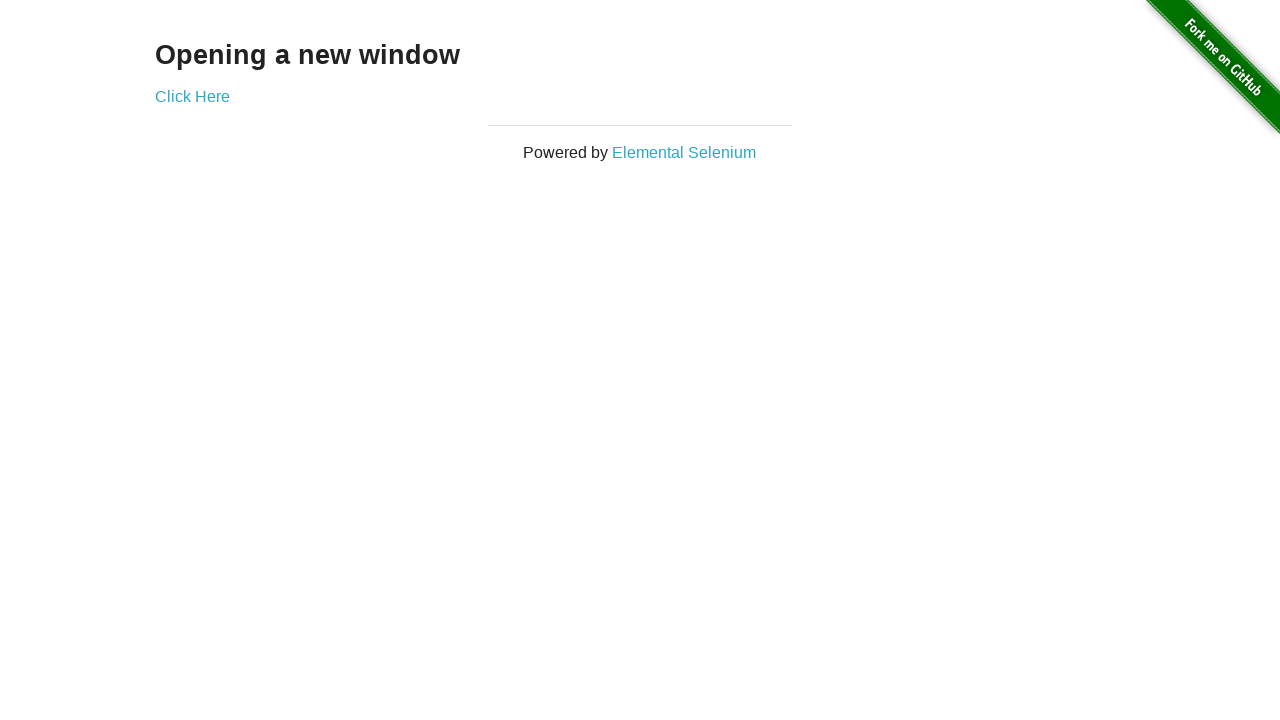

Navigated to Windows test page
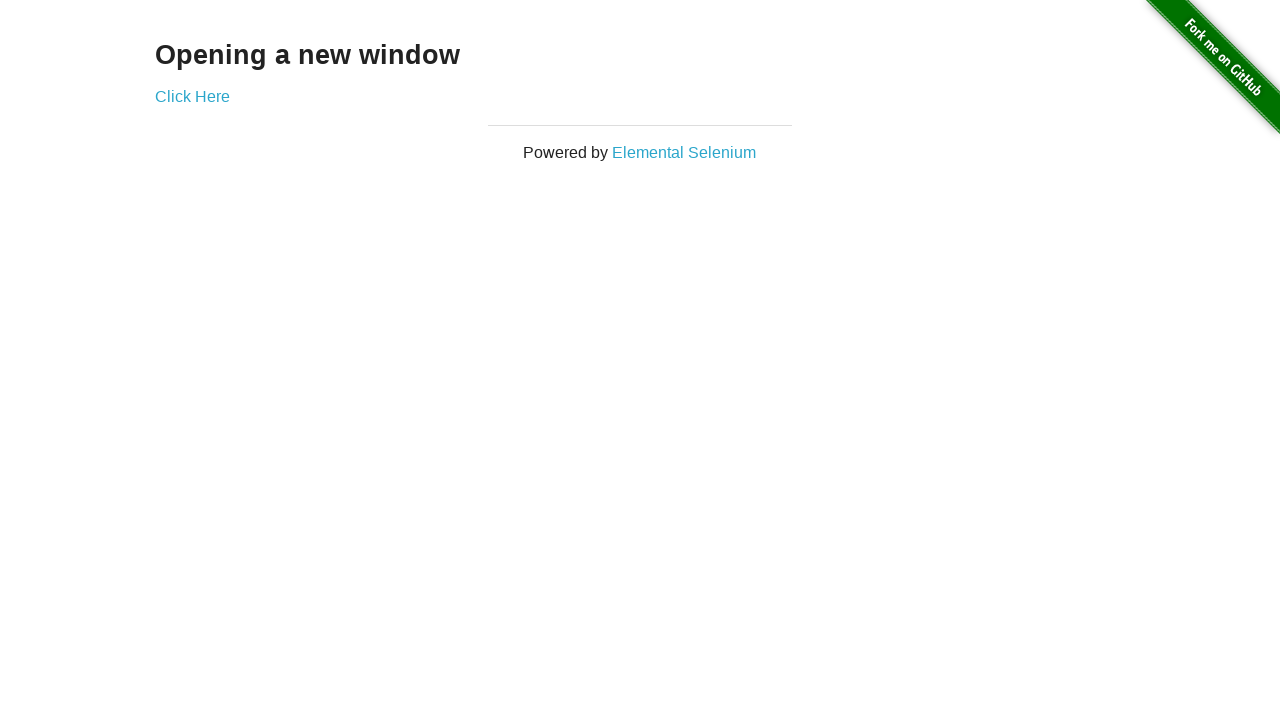

Clicked 'Click Here' link to open new window at (192, 96) on text='Click Here'
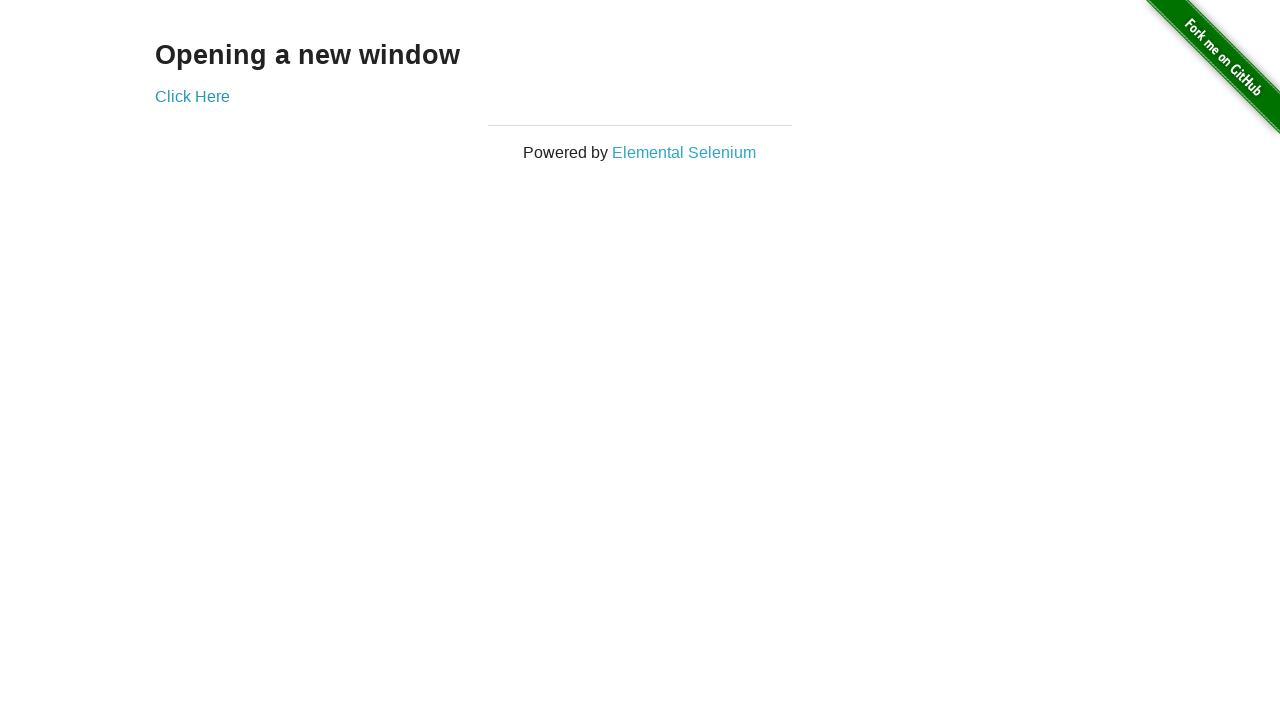

New window opened and captured
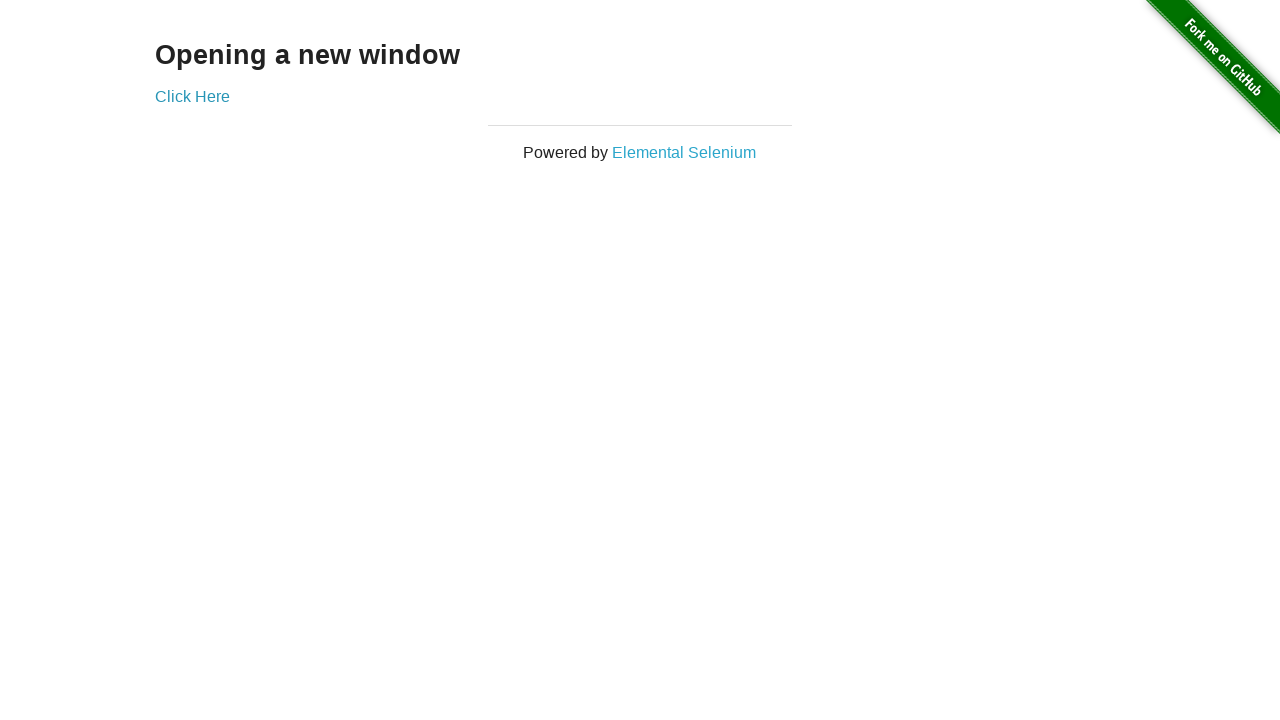

Verified new window title is 'New Window'
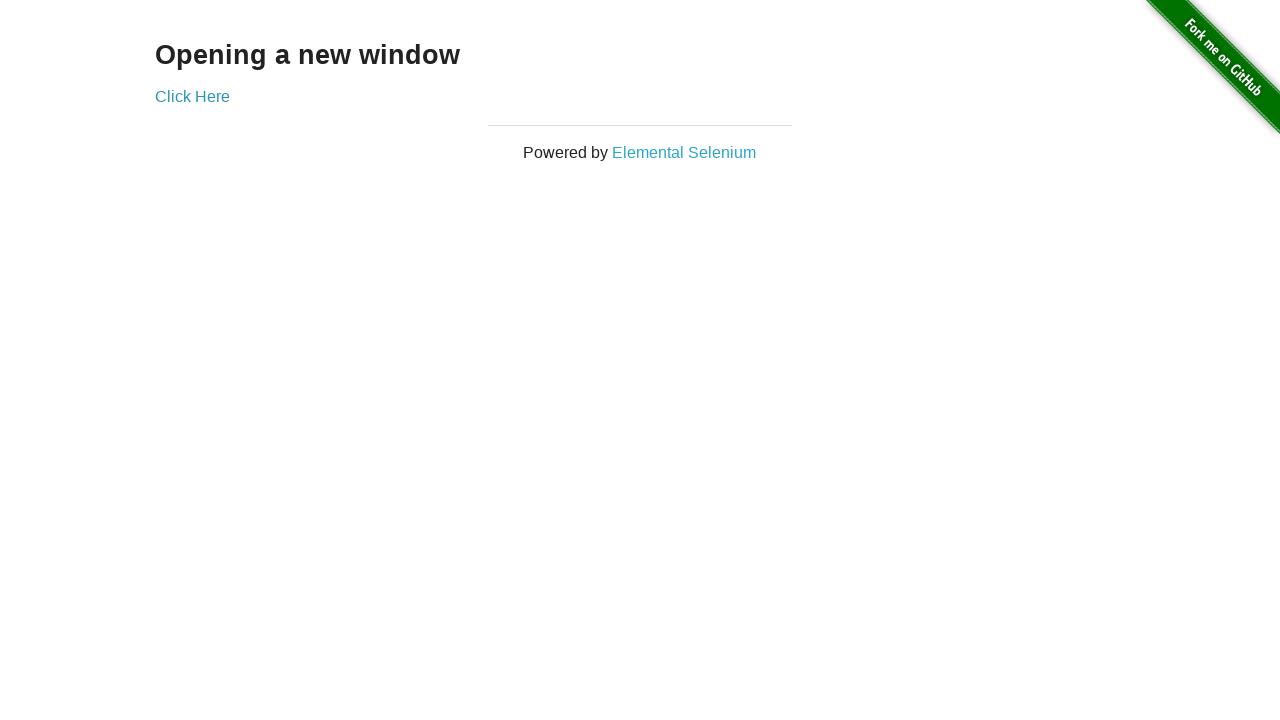

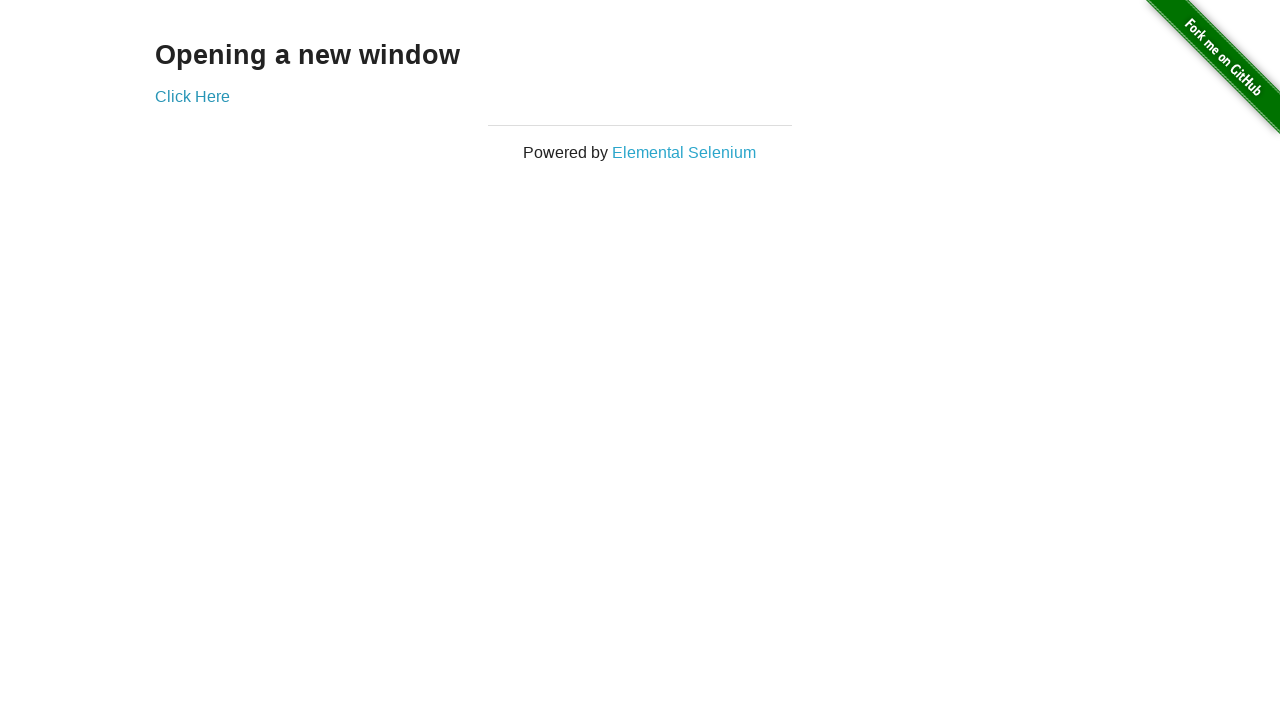